Tests a text box form by filling in user information fields (name, email, addresses) and submitting the form to verify the output

Starting URL: https://demoqa.com/text-box

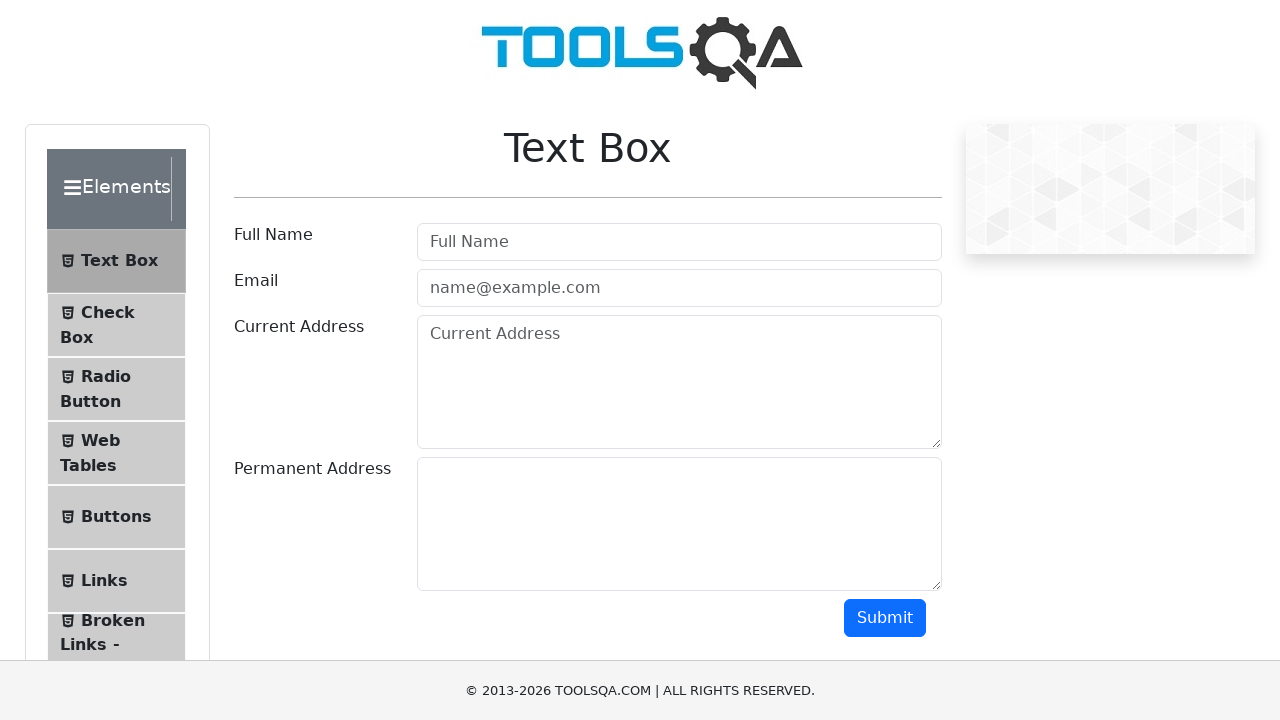

Filled userName field with 'Anna' on #userName
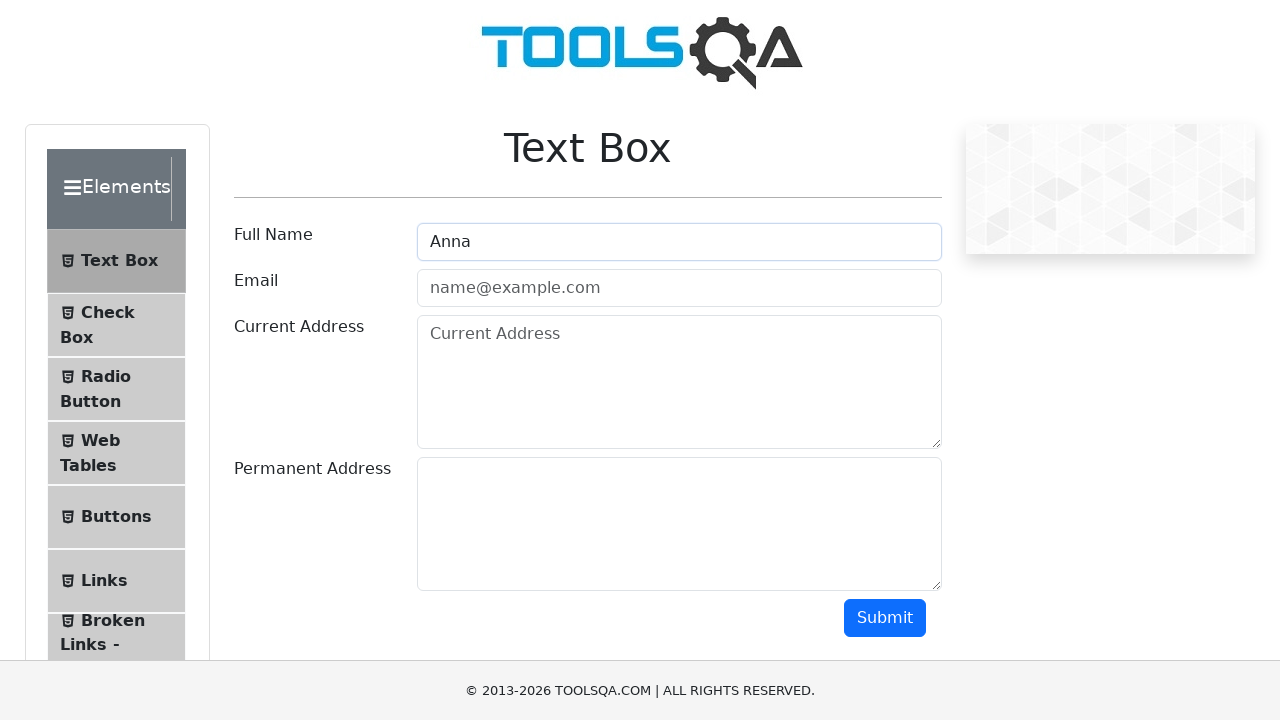

Filled userEmail field with 'anna@gmail.com' on #userEmail
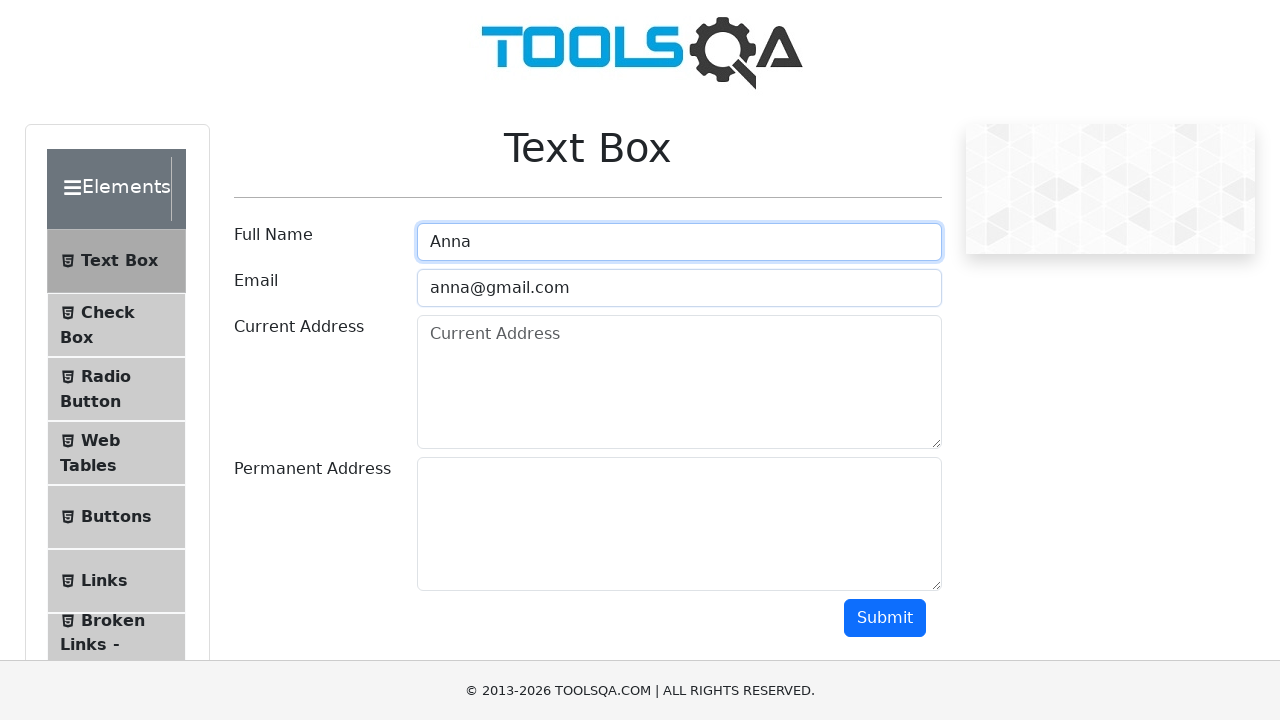

Filled currentAddress field with 'Yerevan' on #currentAddress
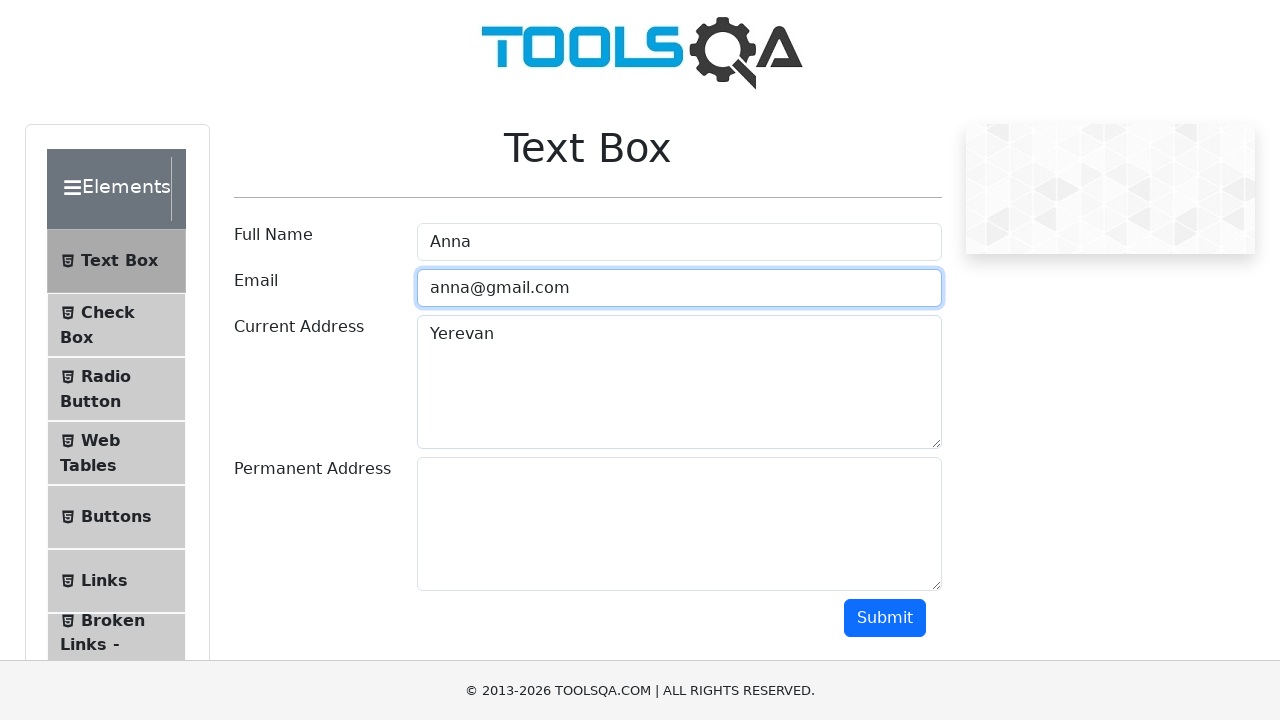

Filled permanentAddress field with 'Yerevan, Armenia' on #permanentAddress
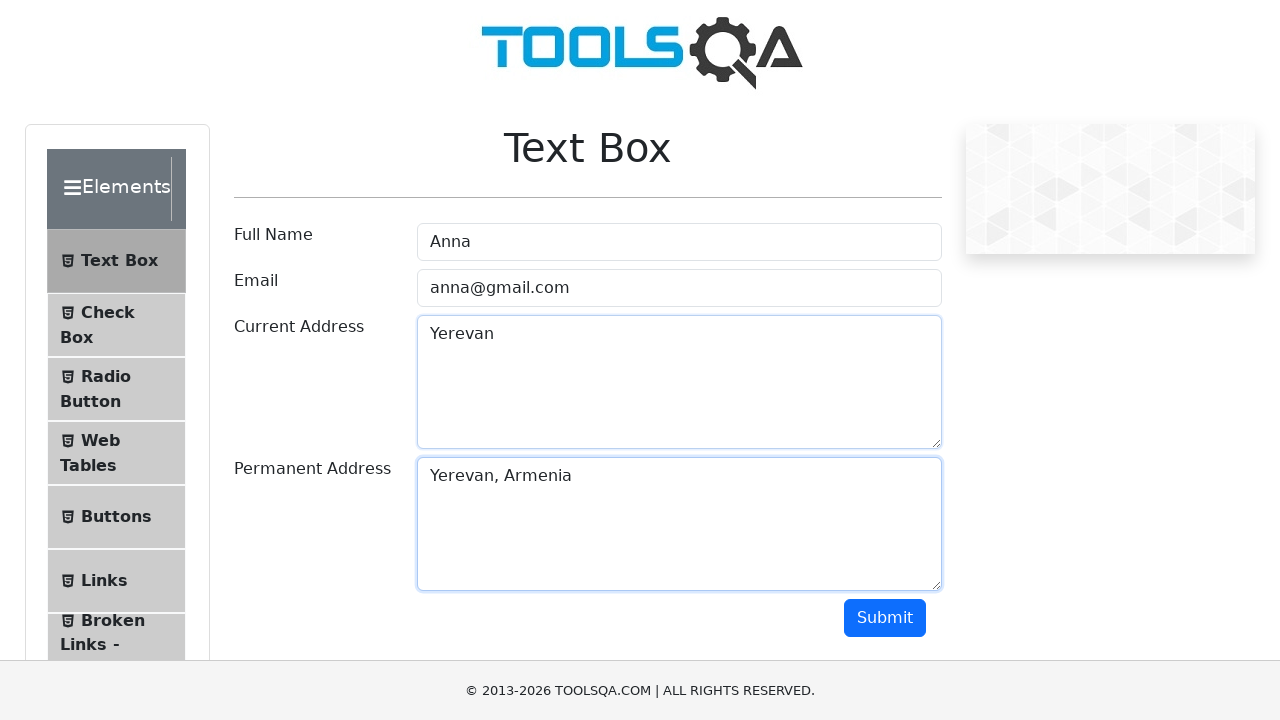

Scrolled submit button into view
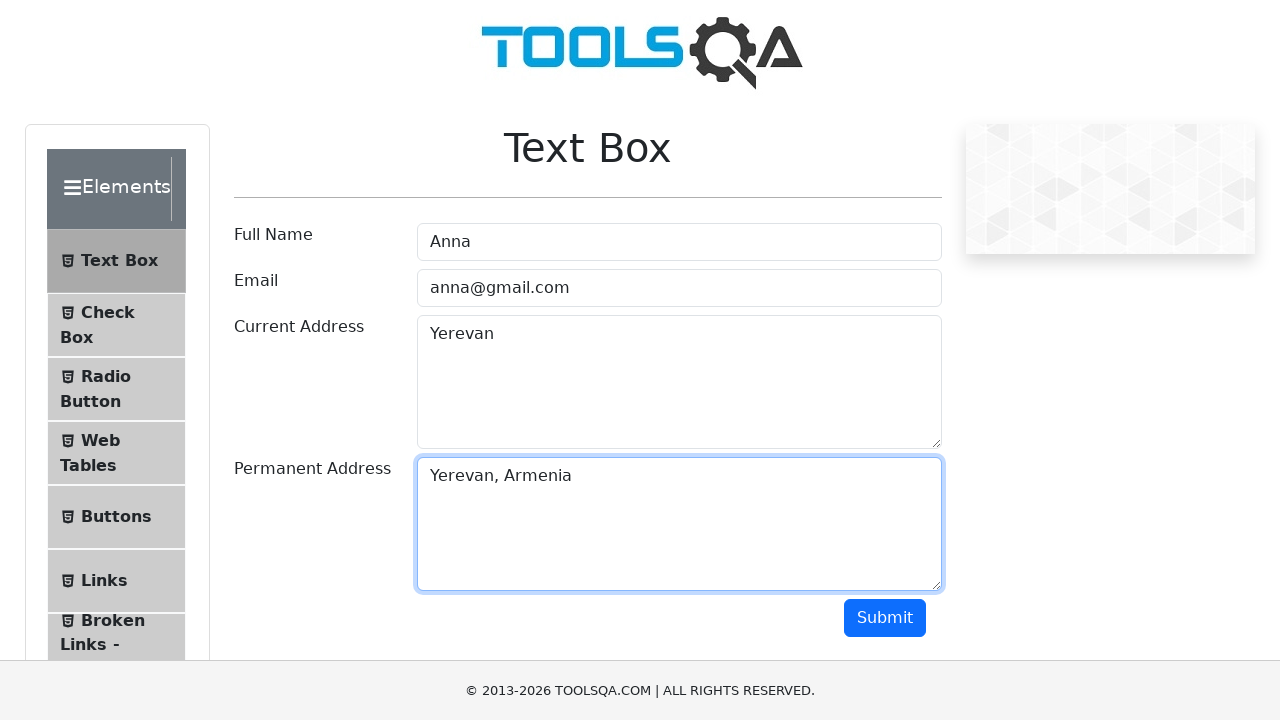

Clicked submit button at (885, 618) on #submit
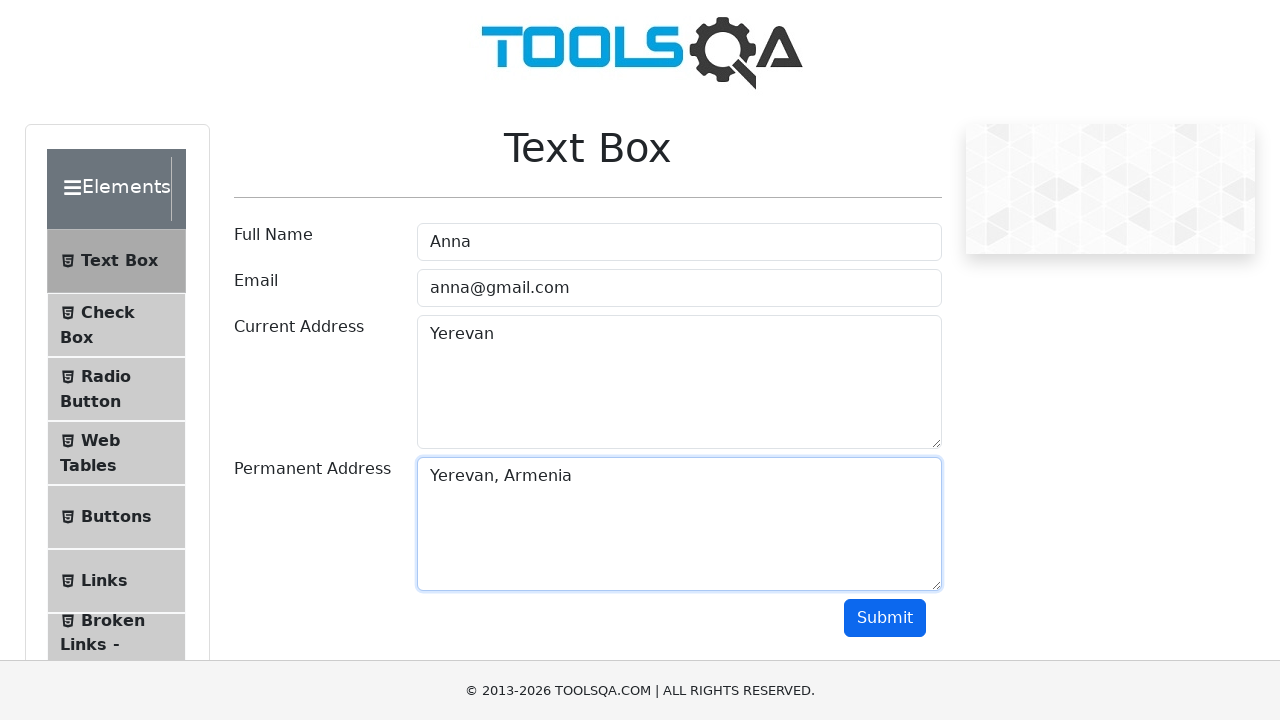

Output section loaded
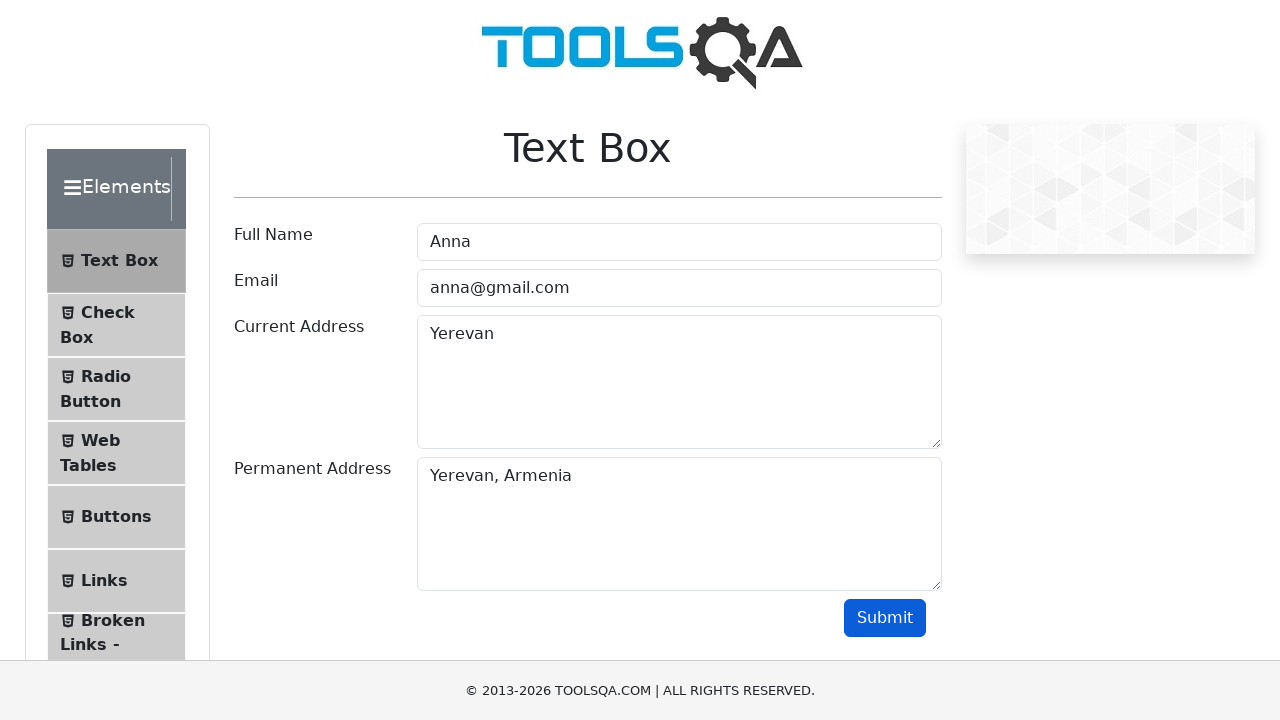

Retrieved name from output
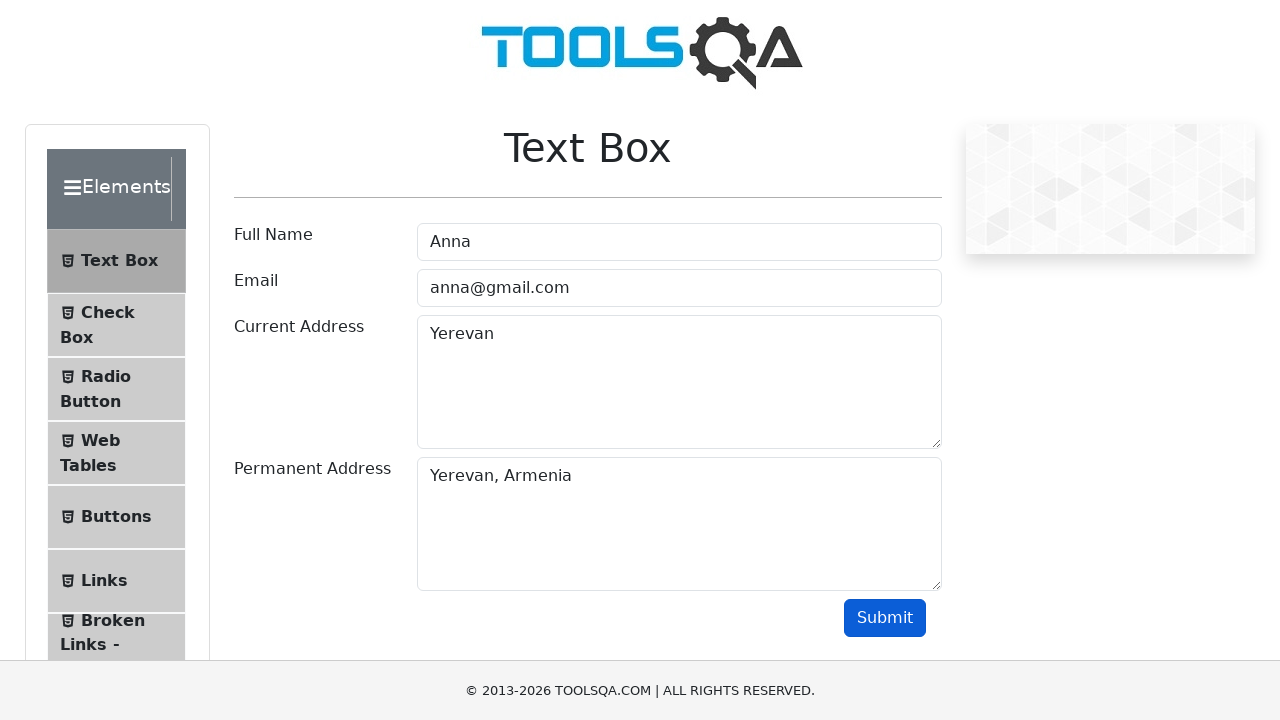

Retrieved email from output
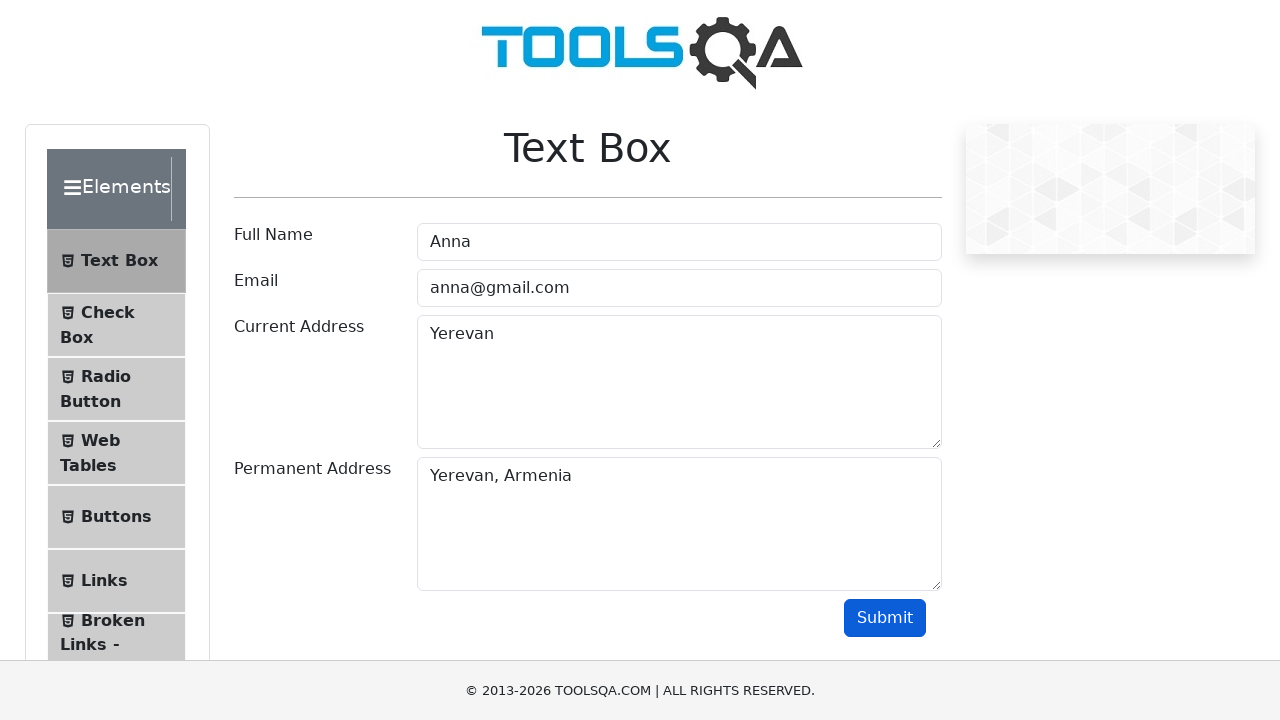

Verified 'Anna' is present in output name
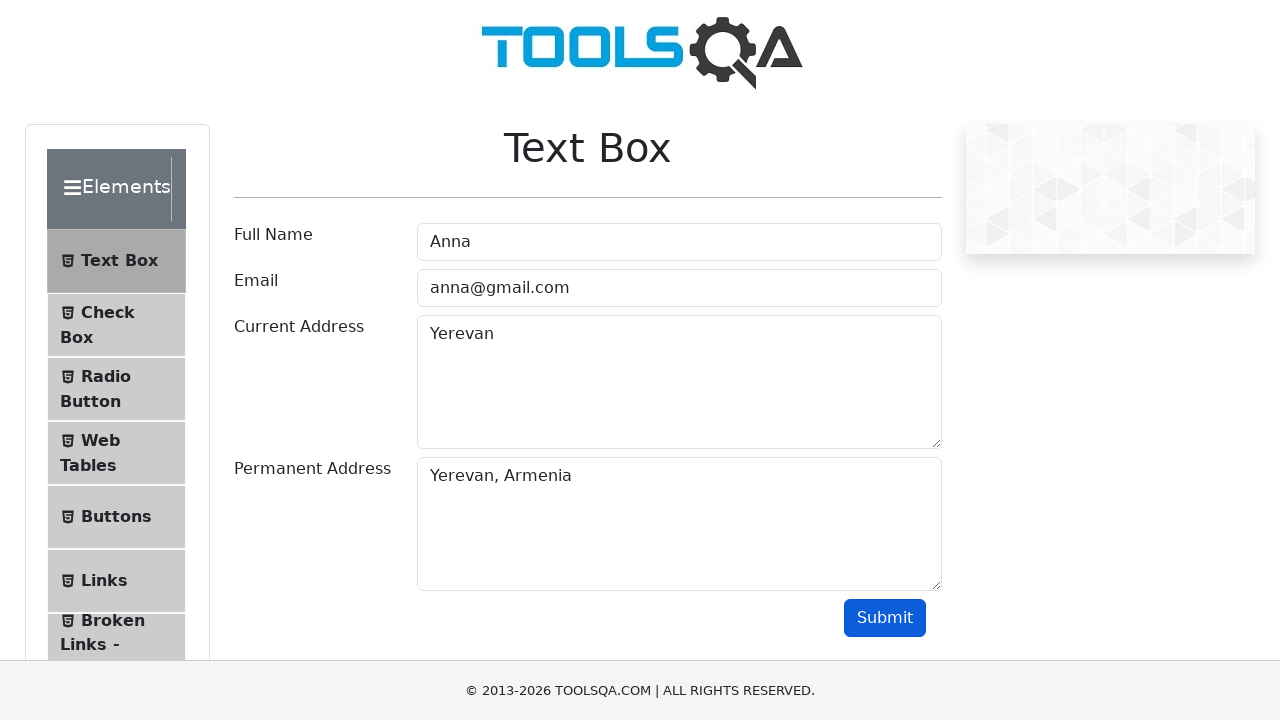

Verified 'anna@gmail.com' is present in output email
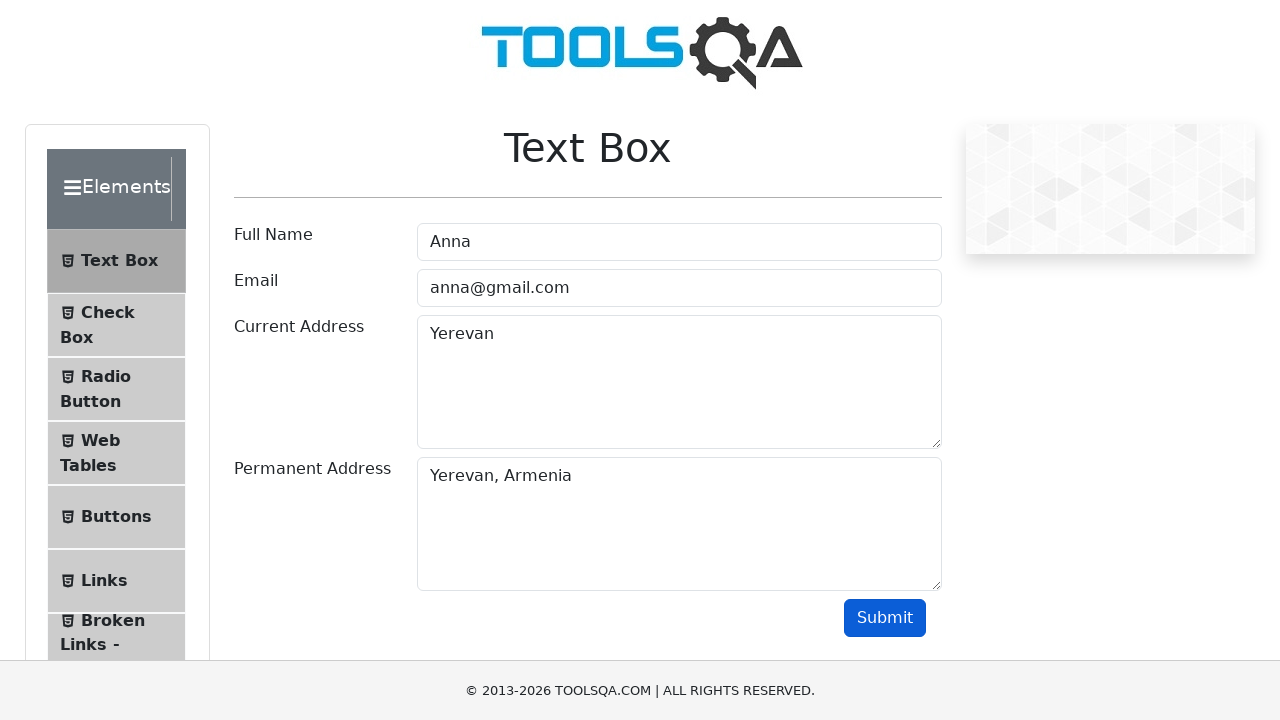

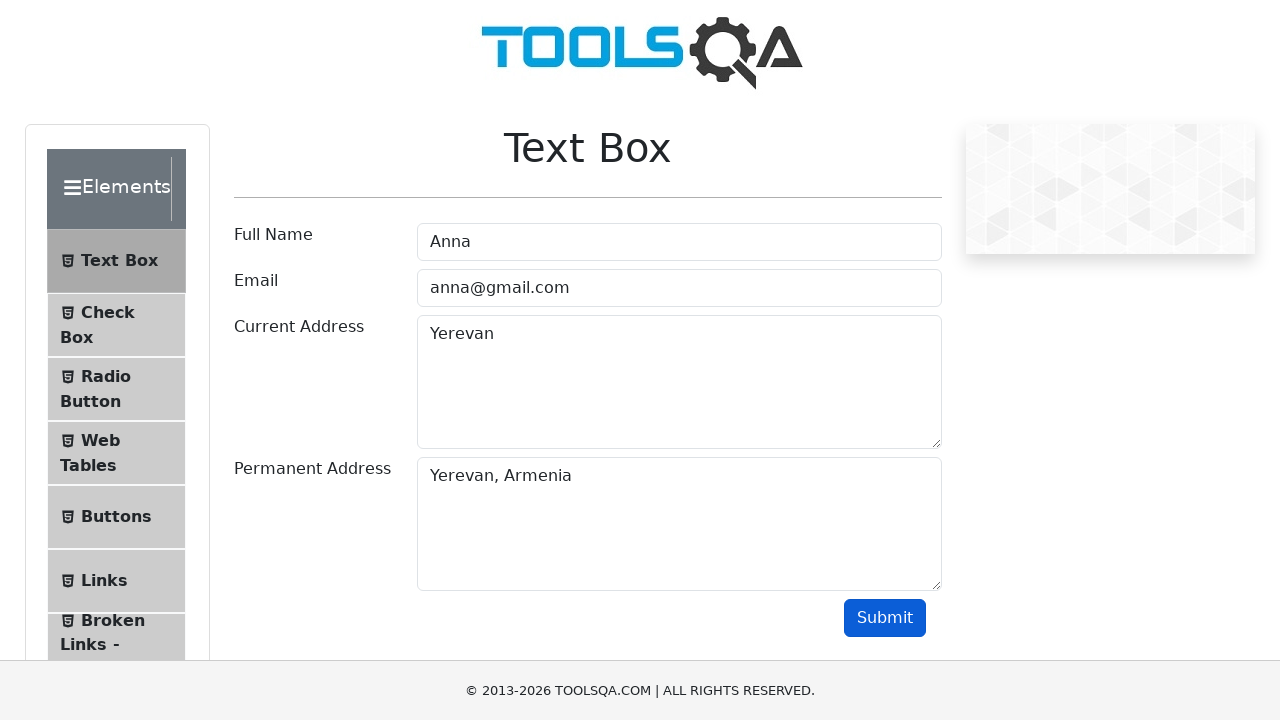